Tests auto-suggestive dropdown functionality by typing a partial search term and selecting a matching option from the suggestions

Starting URL: https://rahulshettyacademy.com/dropdownsPractise/

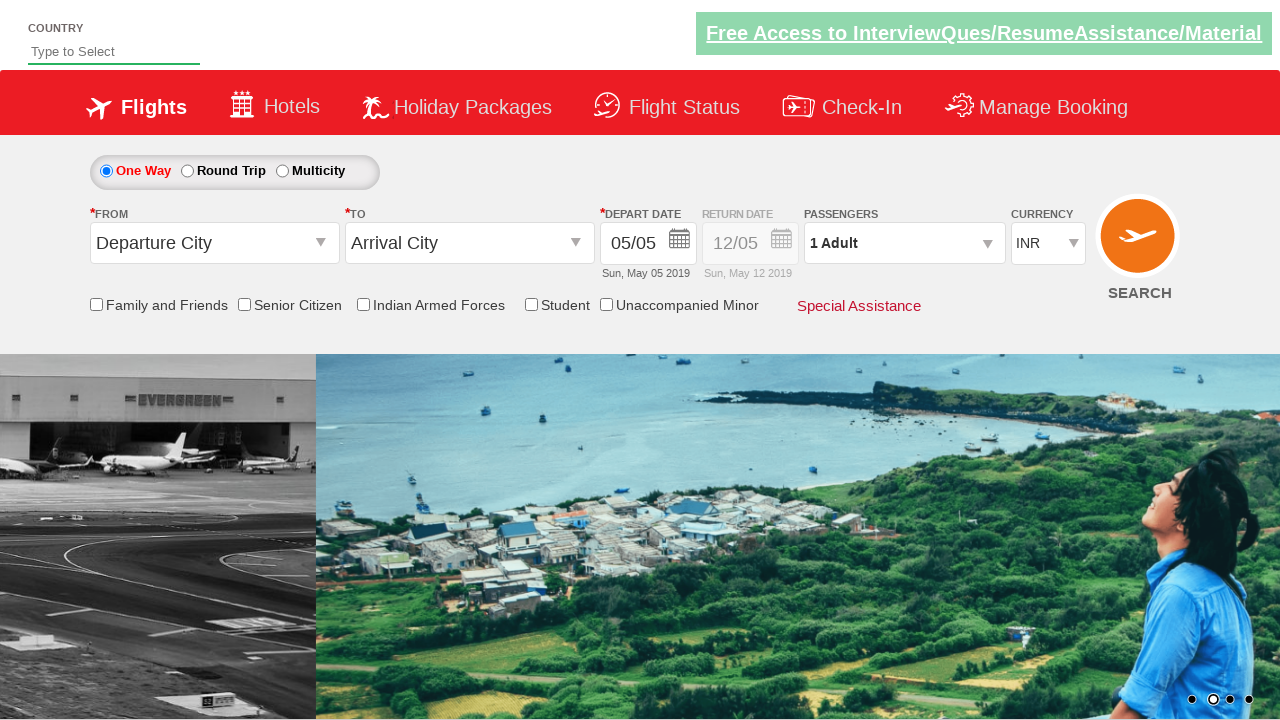

Filled autosuggest field with 'ind' to trigger dropdown suggestions on #autosuggest
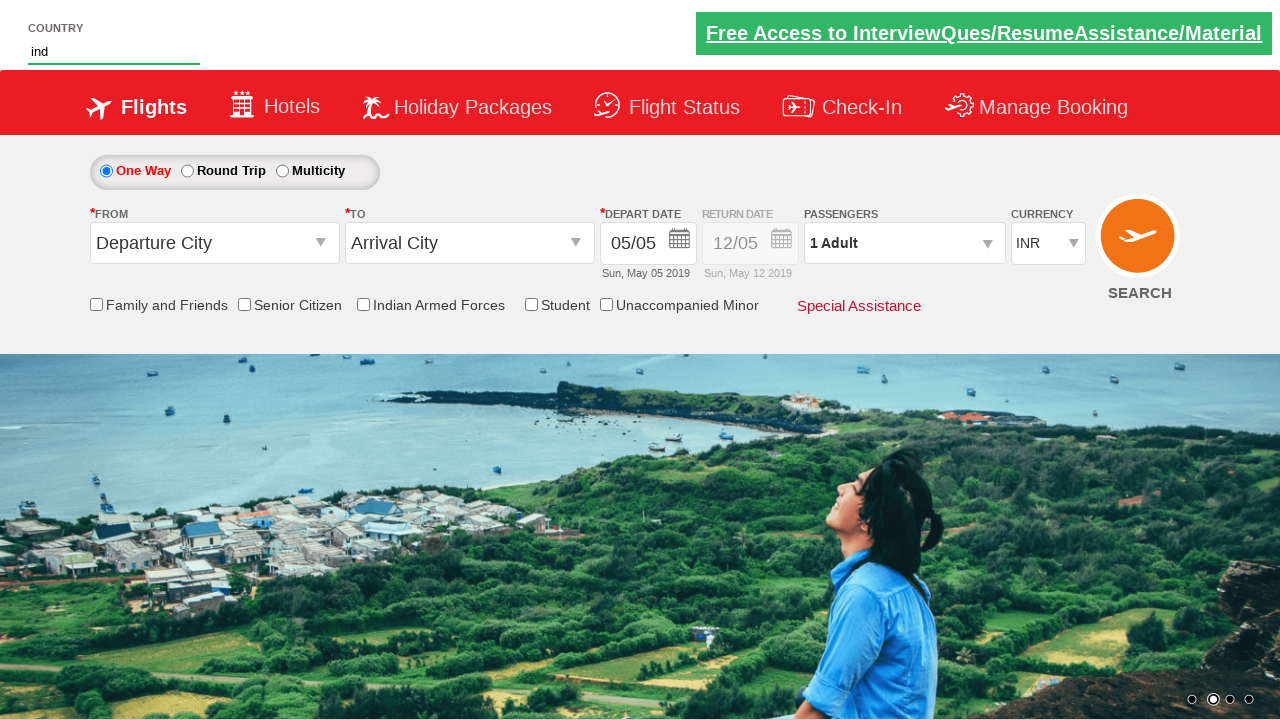

Waited for autosuggestive dropdown options to appear
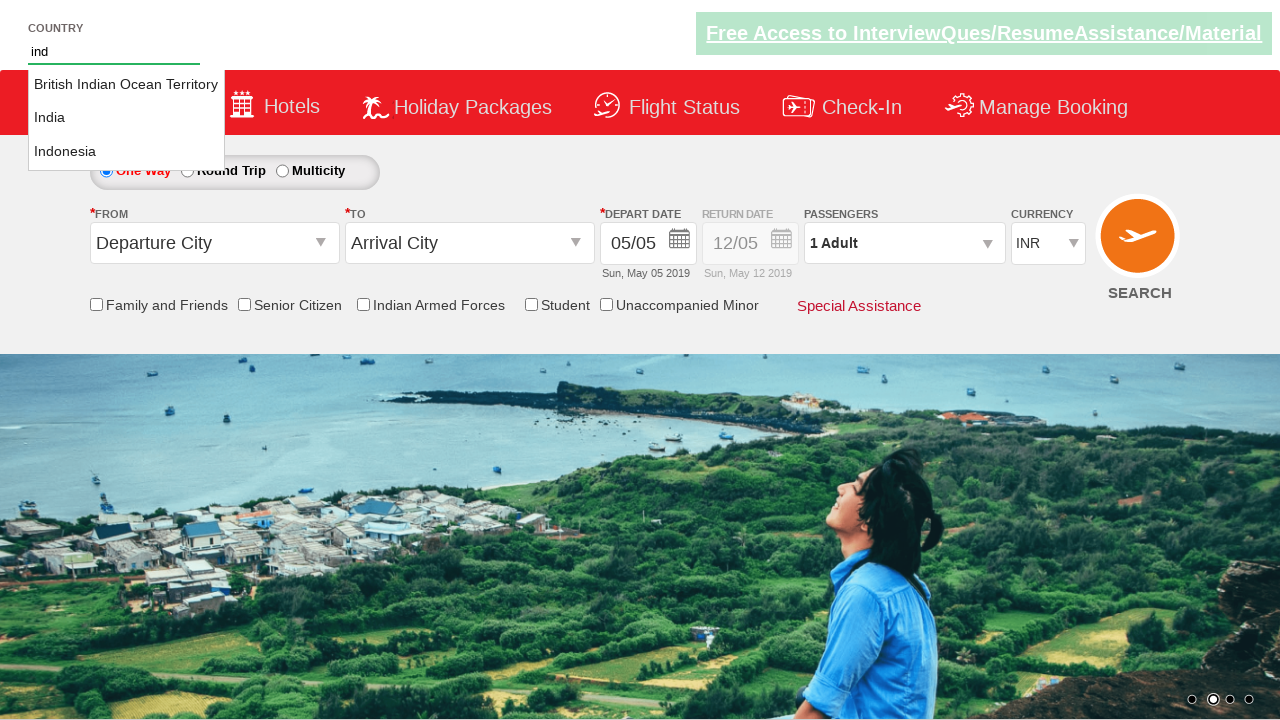

Retrieved all available suggestion options from dropdown
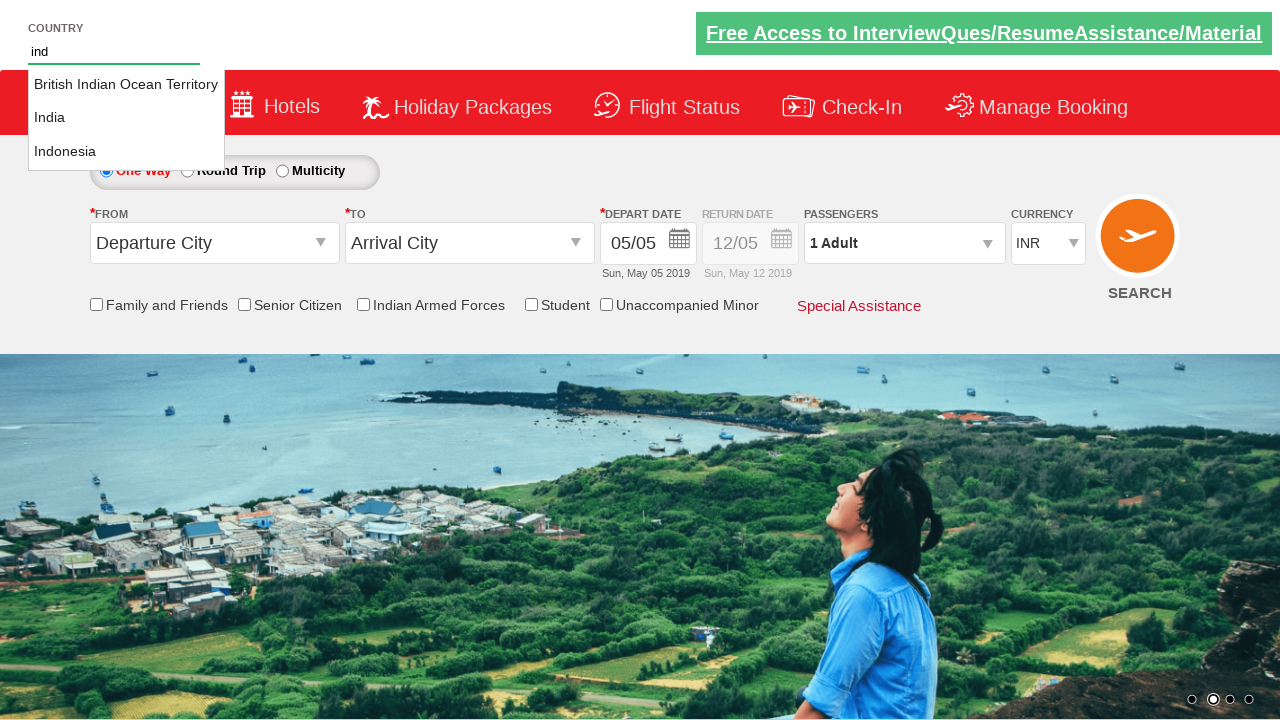

Selected 'India' from the autosuggestive dropdown options at (126, 118) on li[class='ui-menu-item'] >> nth=1
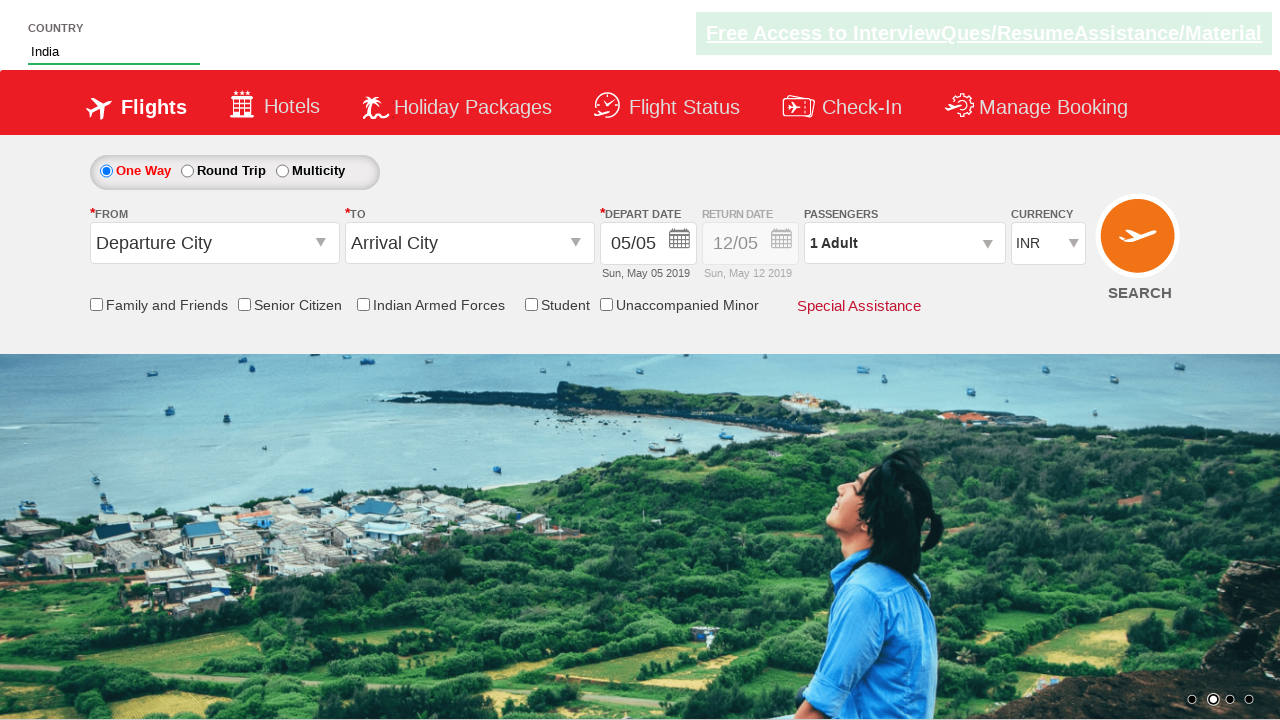

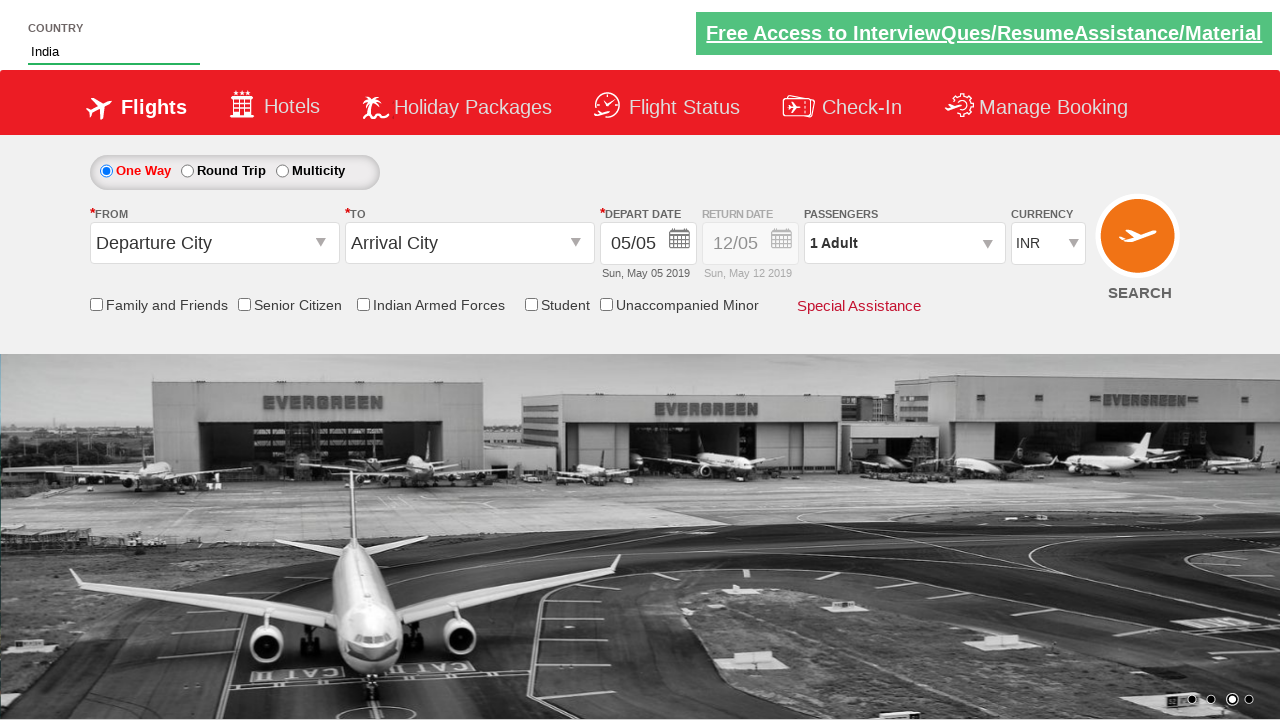